Navigates to the Mode Global website and verifies the page loads by checking the title

Starting URL: https://www.modeglobal.com/

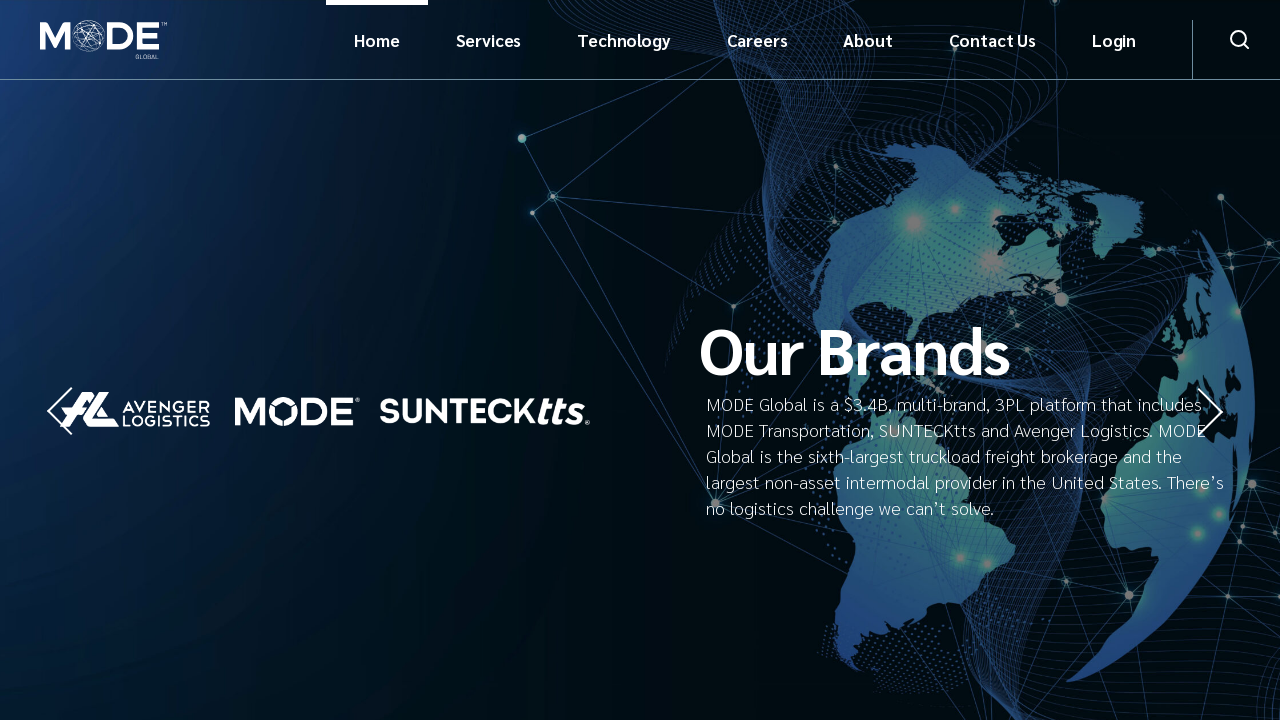

Navigated to Mode Global website
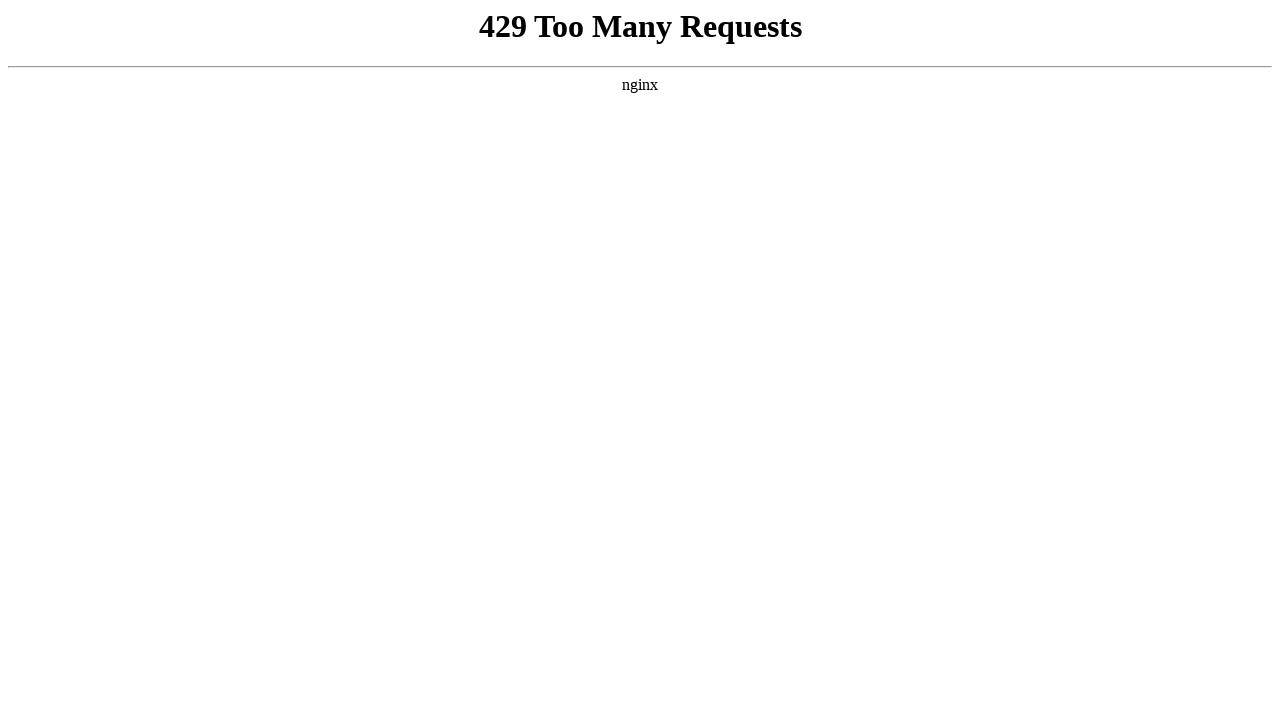

Retrieved page title: 429 Too Many Requests
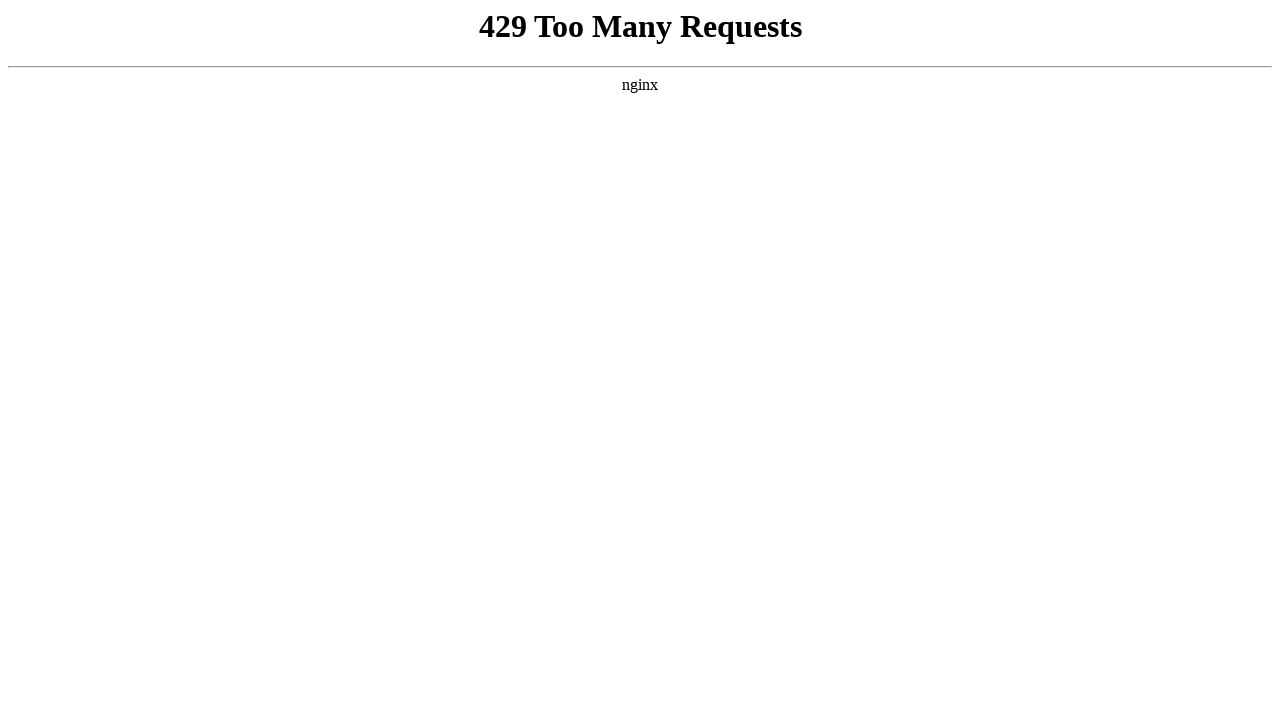

Printed page title to console
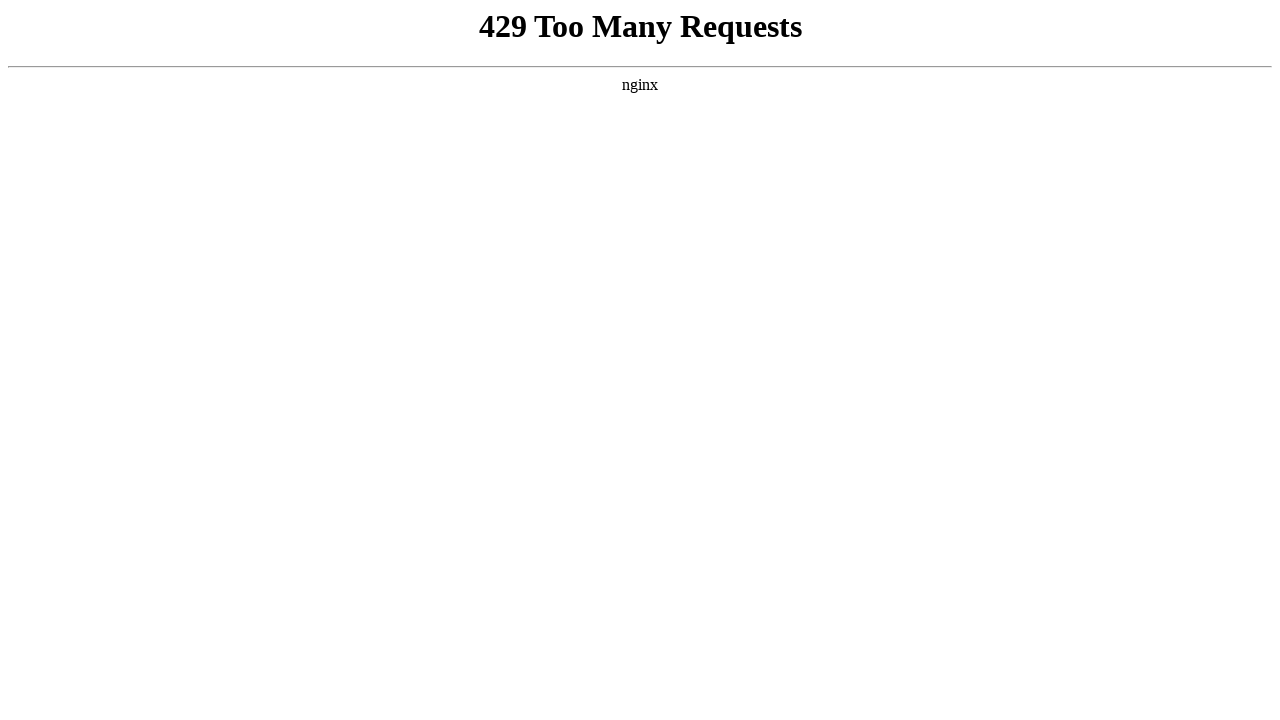

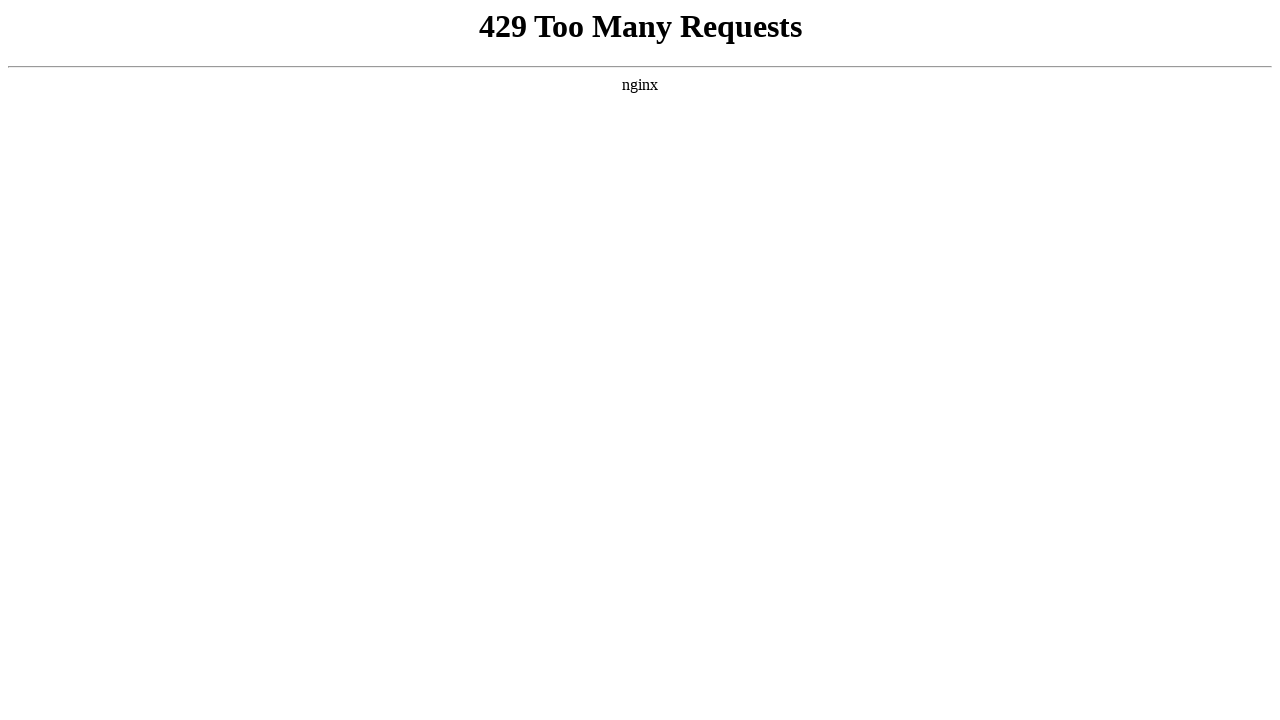